Tests checkbox functionality by clicking on an unchecked checkbox and verifying it becomes checked.

Starting URL: https://www.selenium.dev/selenium/web/web-form.html

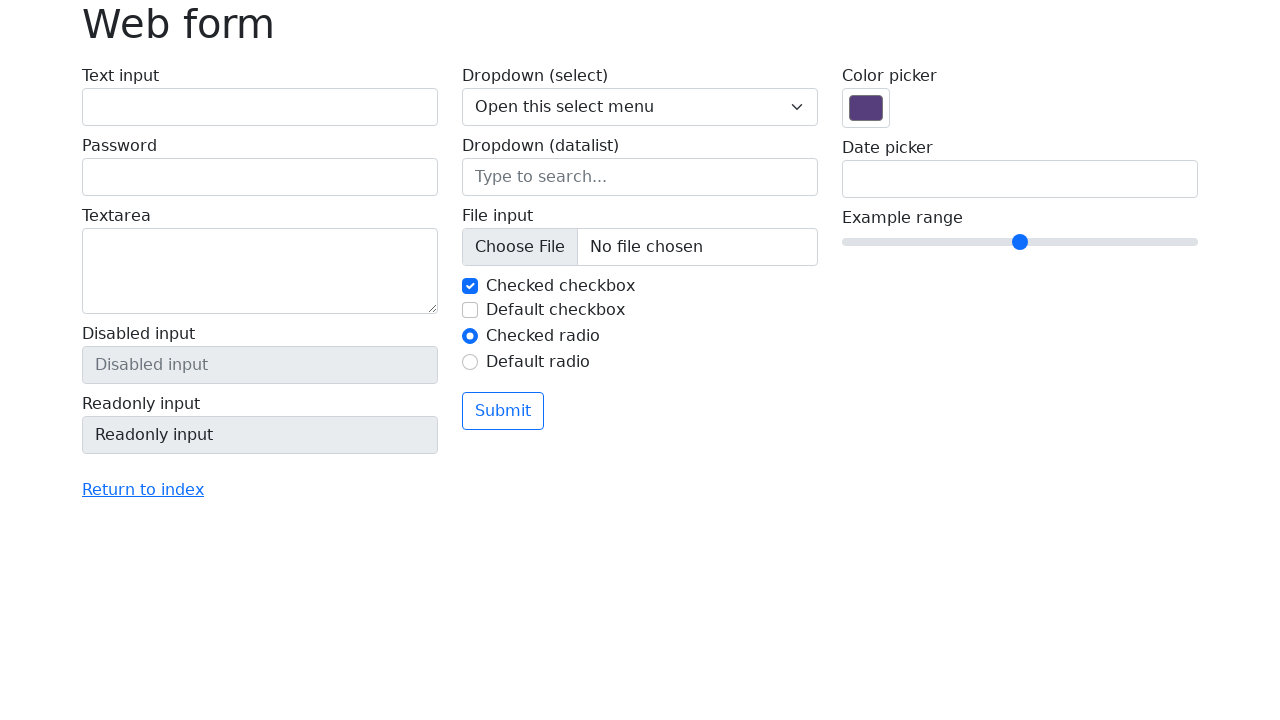

Clicked on the unchecked checkbox element at (470, 310) on #my-check-2
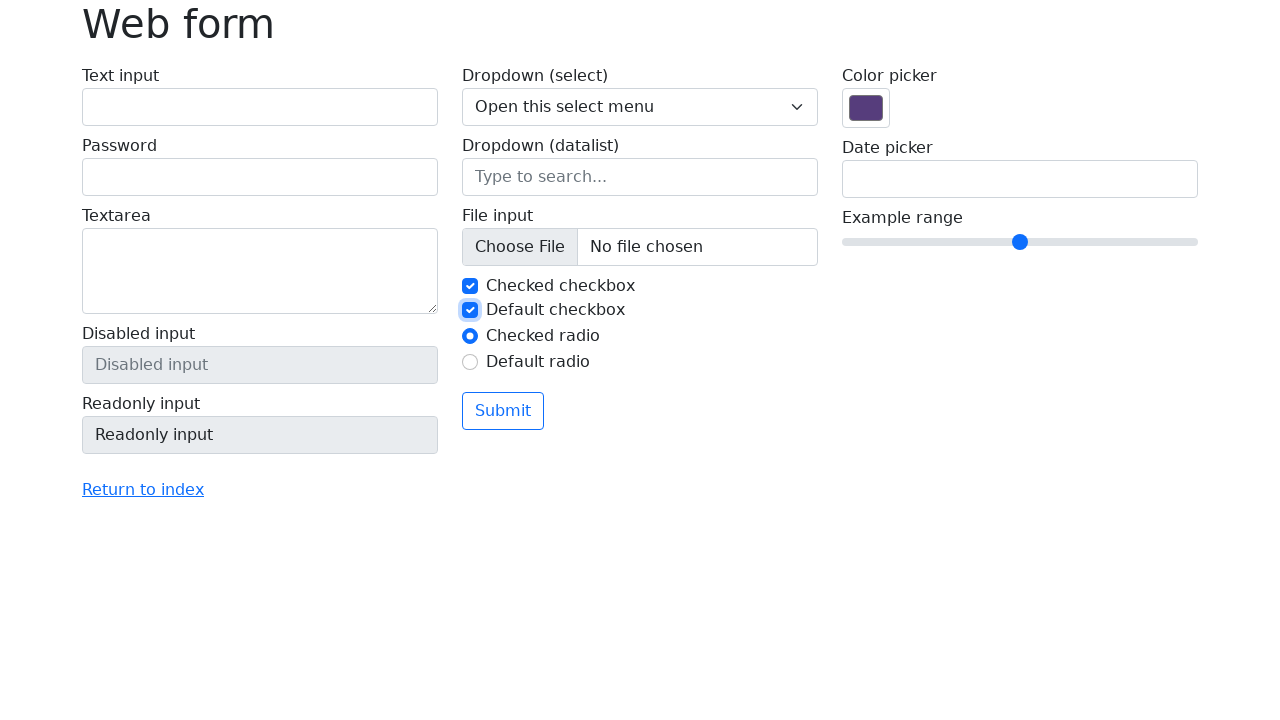

Verified that the checkbox is now checked
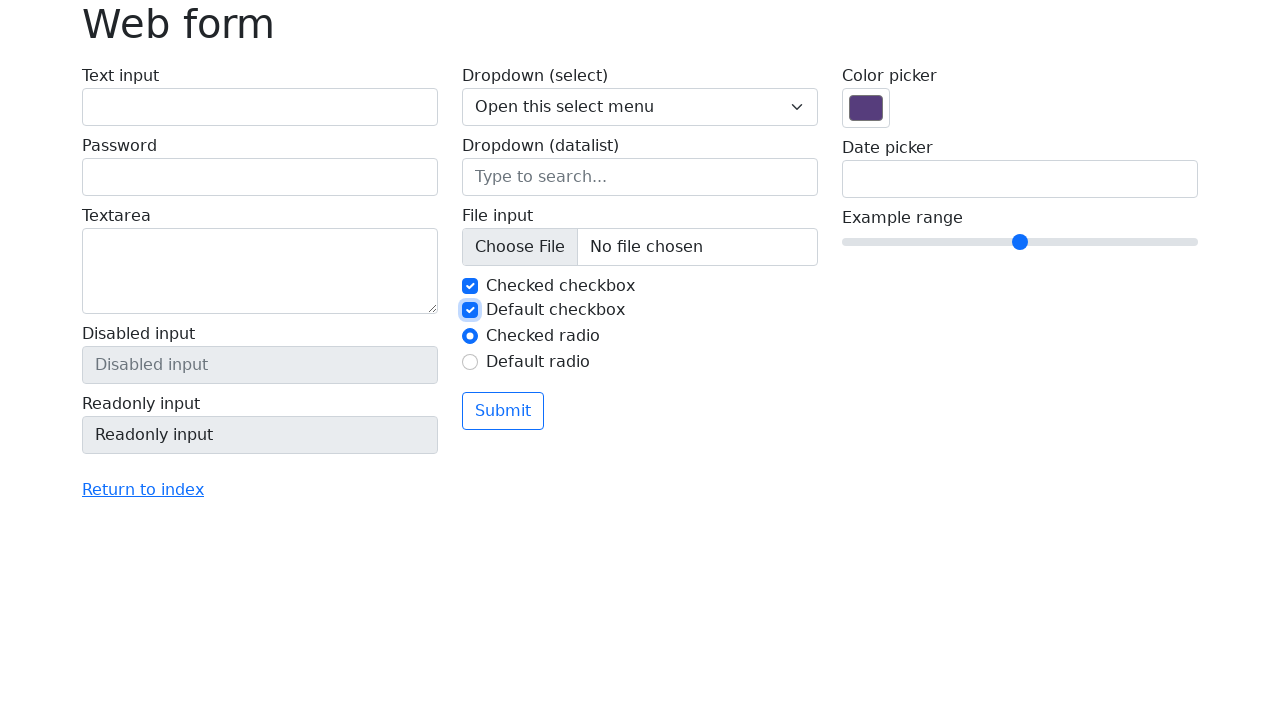

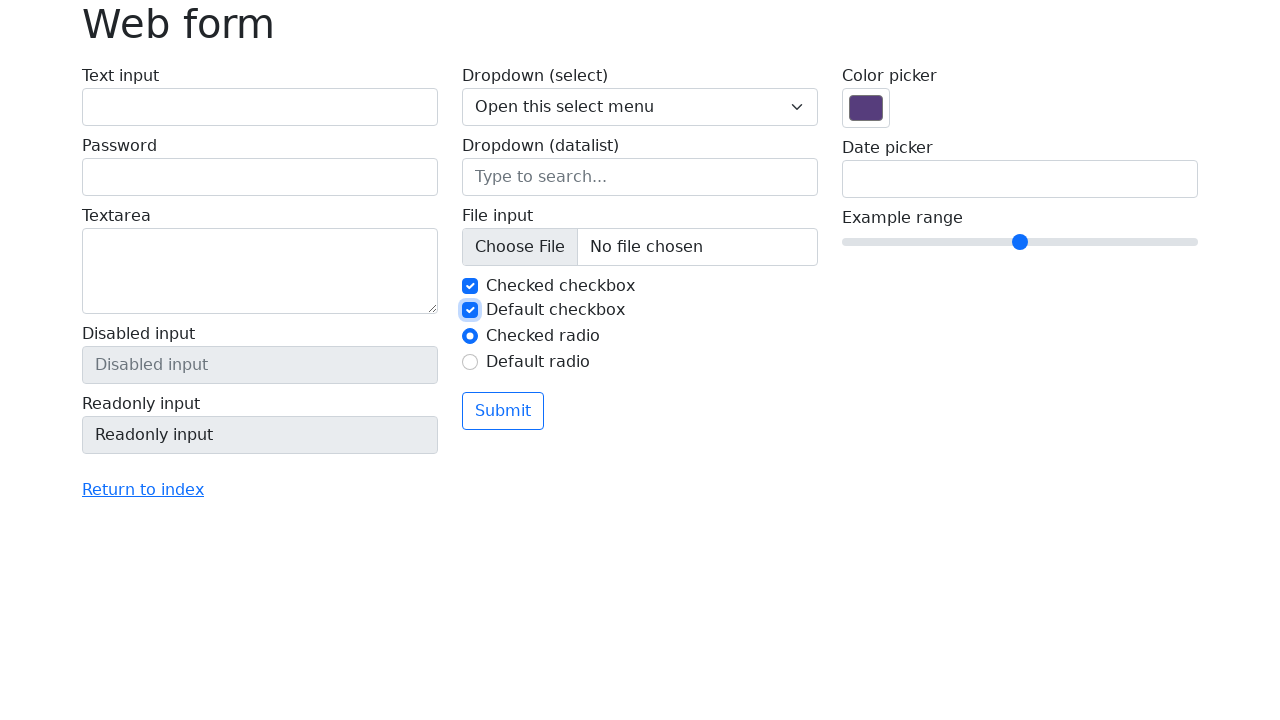